Navigates to AXA Investment Managers website and then to OpenMRS demo login page, verifying that both pages load successfully by checking their titles.

Starting URL: http://www.axa-im.com

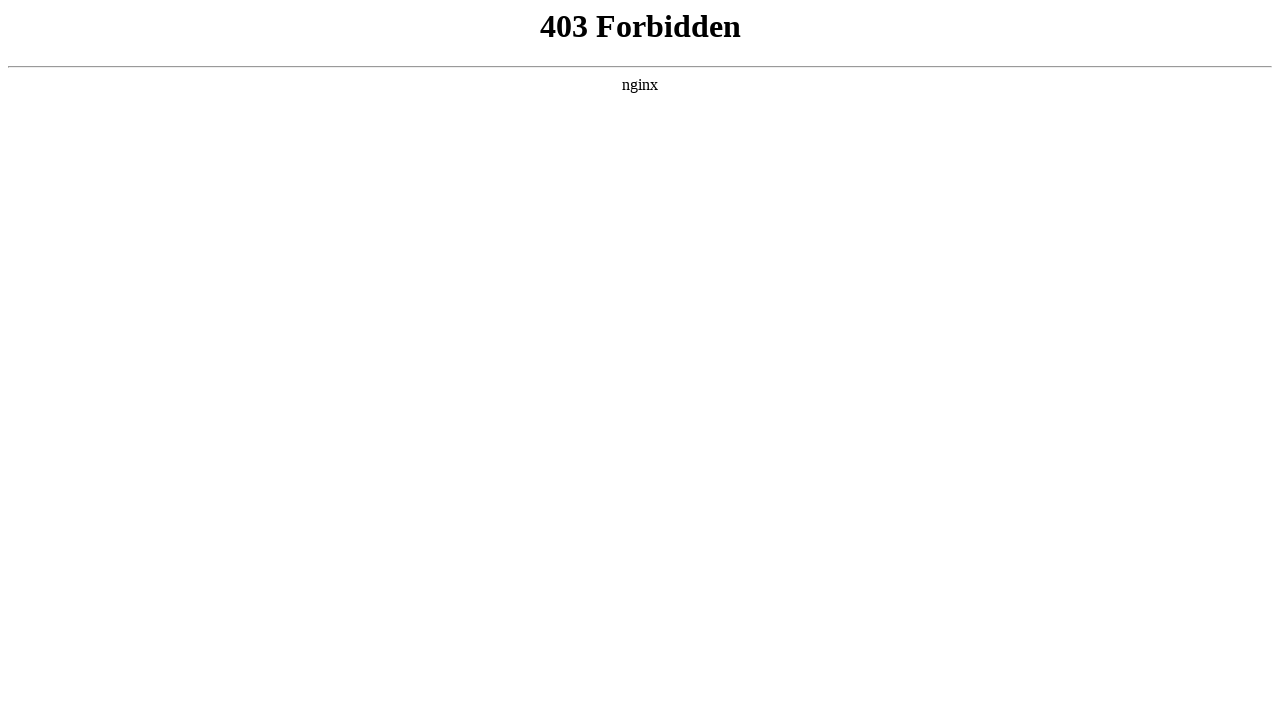

AXA Investment Managers page loaded (DOM content loaded)
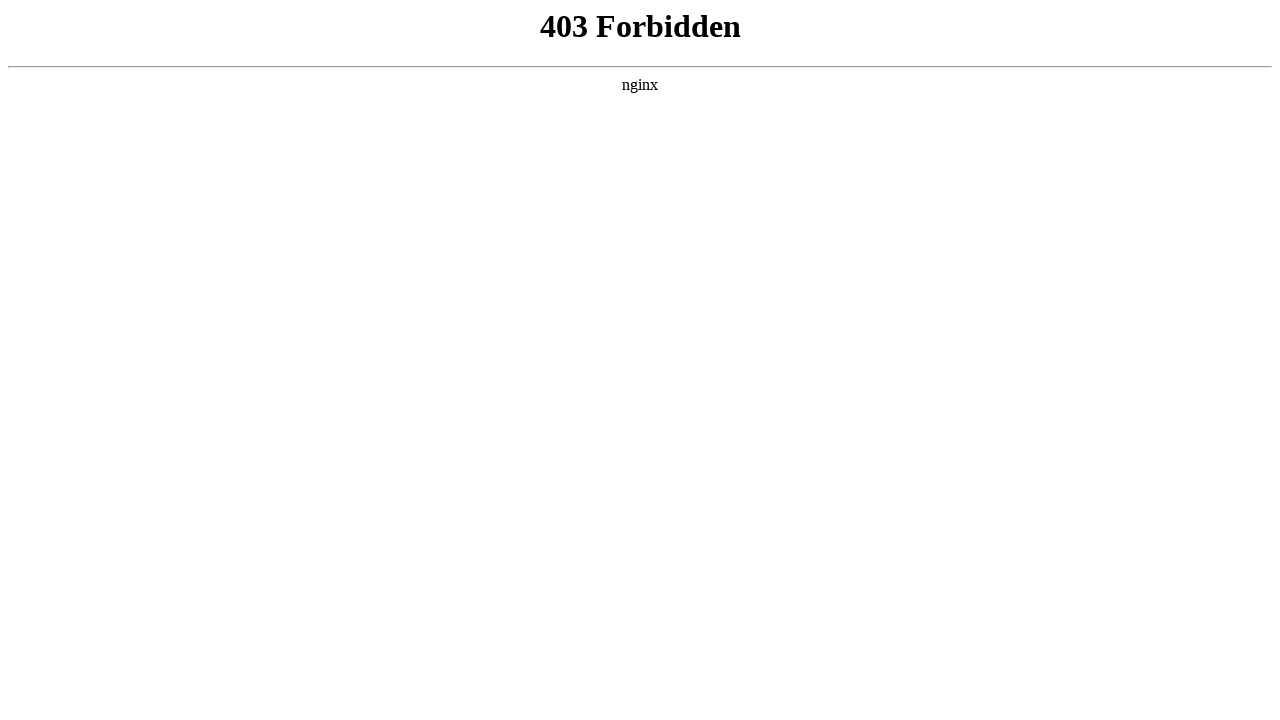

Navigated to OpenMRS demo login page
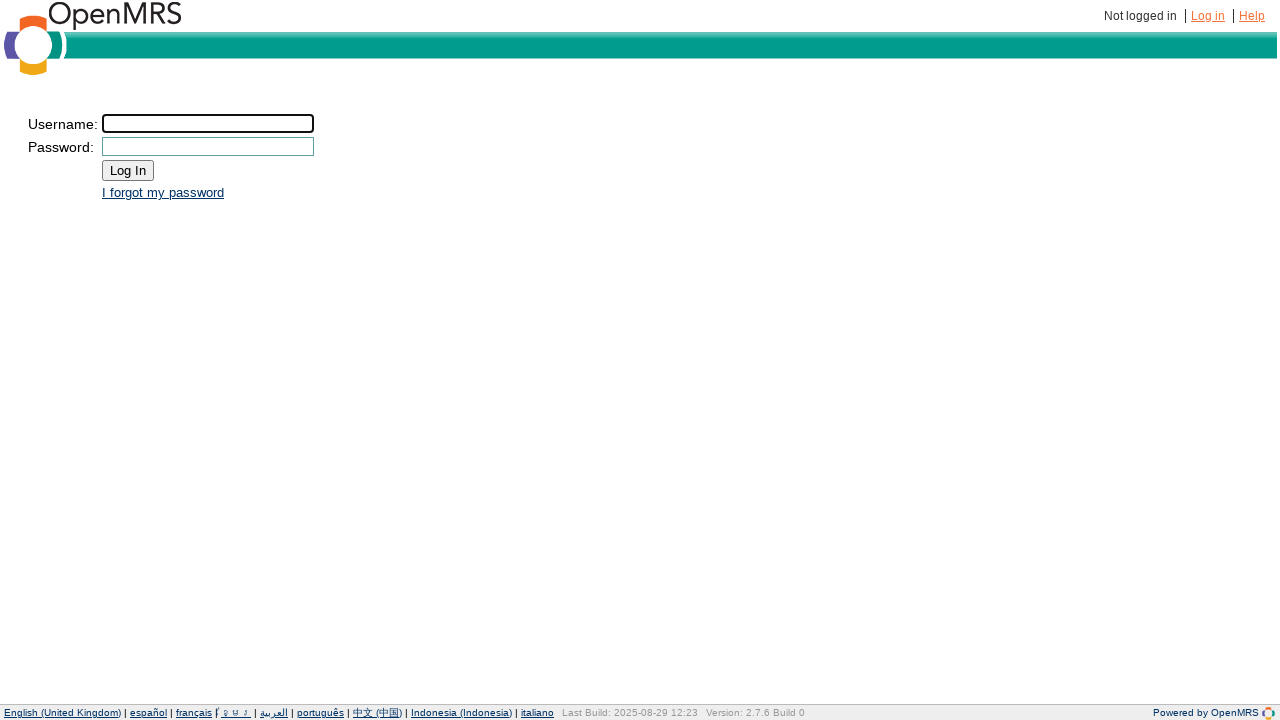

OpenMRS demo login page loaded (DOM content loaded)
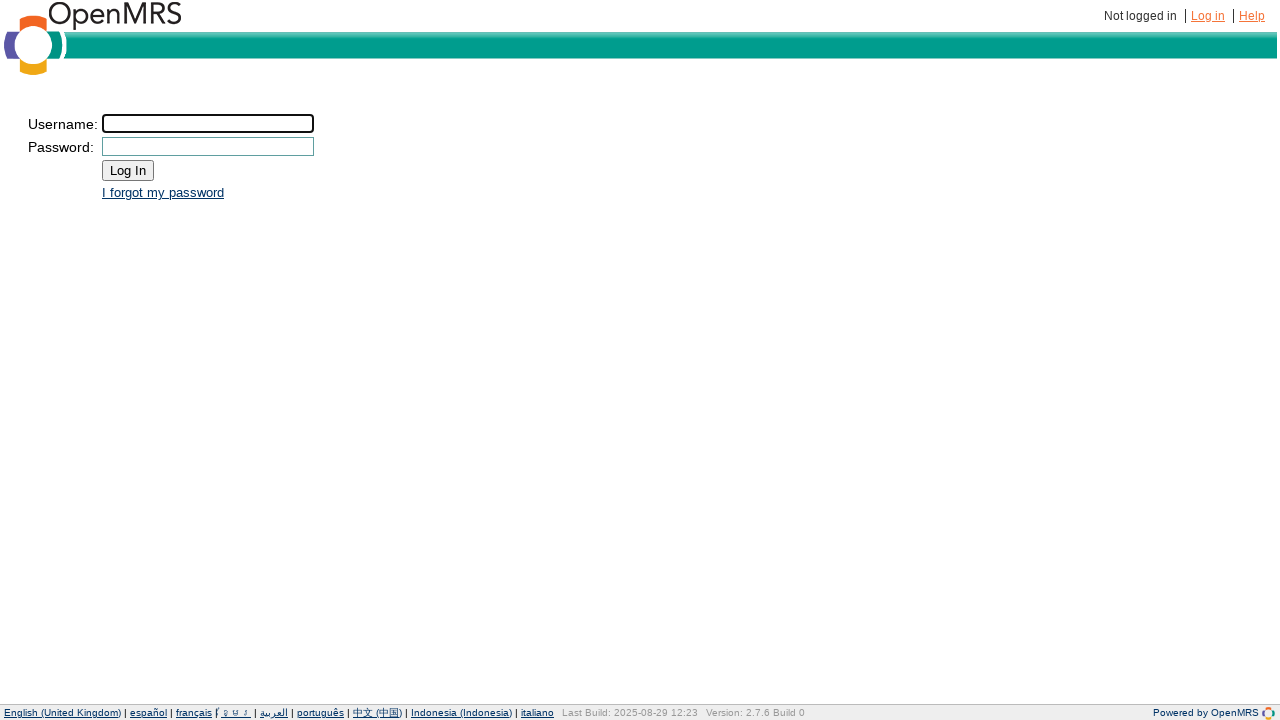

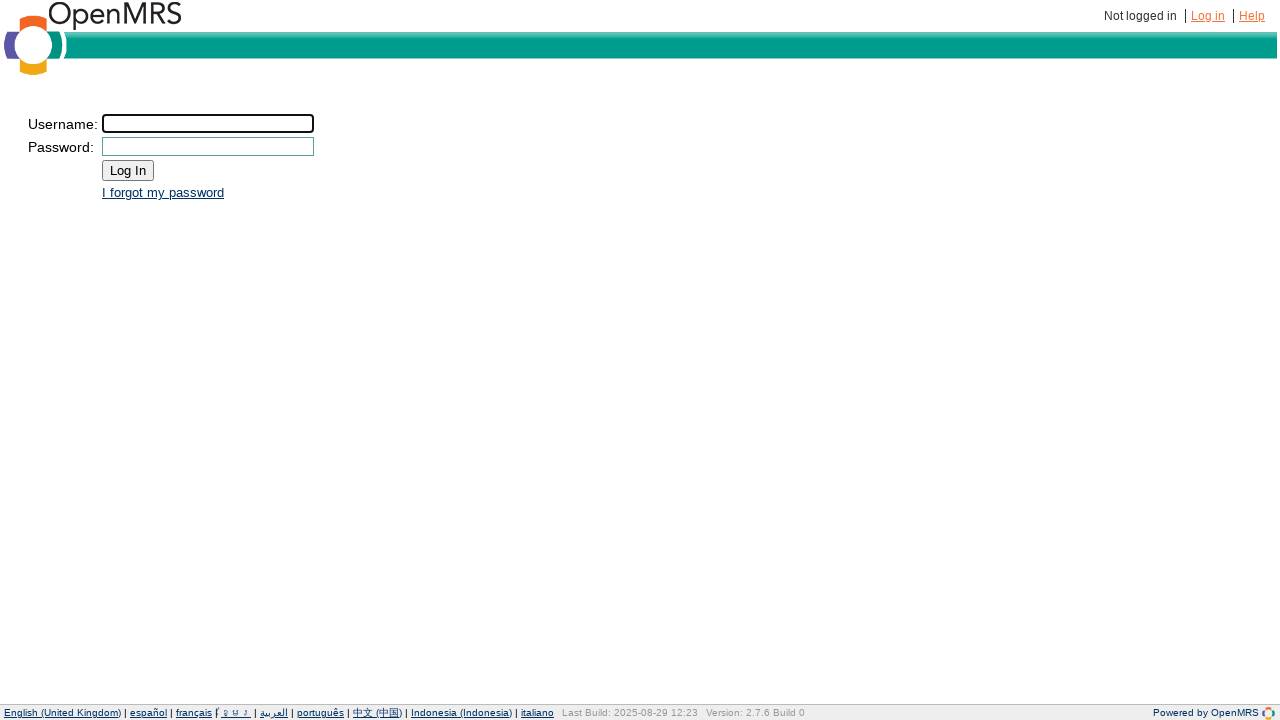